Tests multi-select dropdown functionality by scrolling to the element and selecting multiple car options (Volvo and Audi) from a dropdown menu.

Starting URL: https://demoqa.com/select-menu

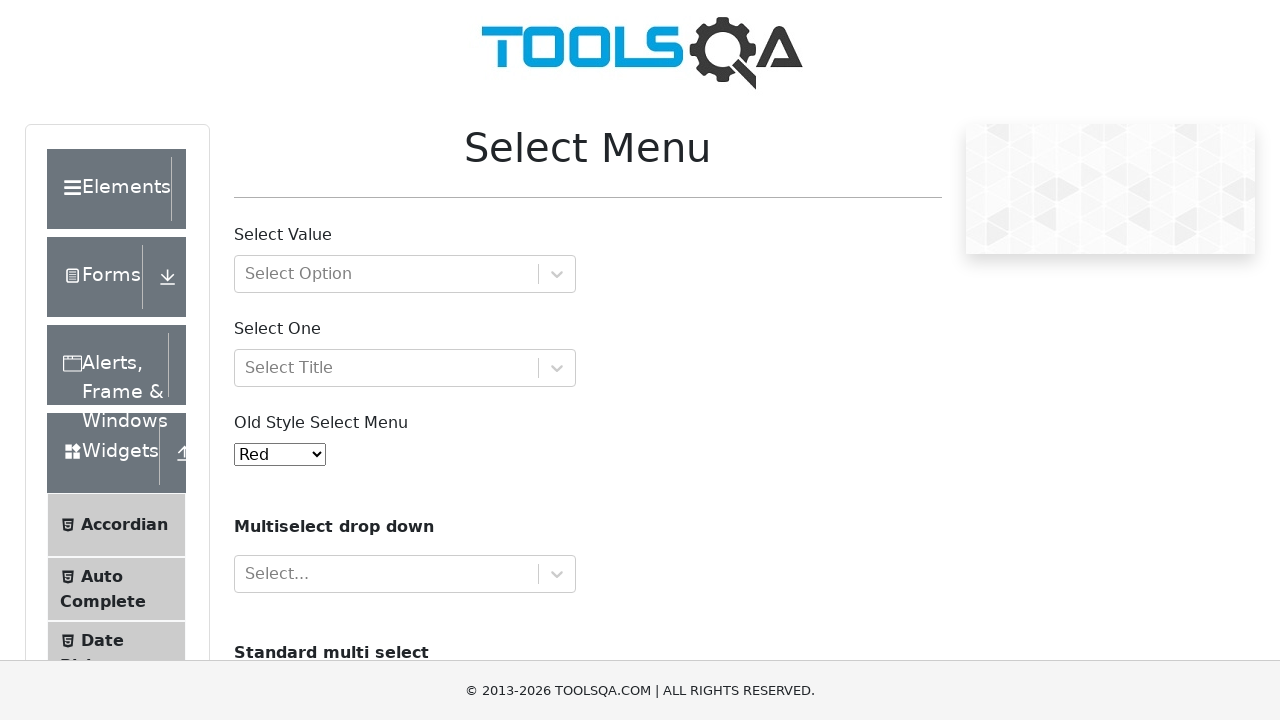

Scrolled down the page by 300 pixels to view the select element
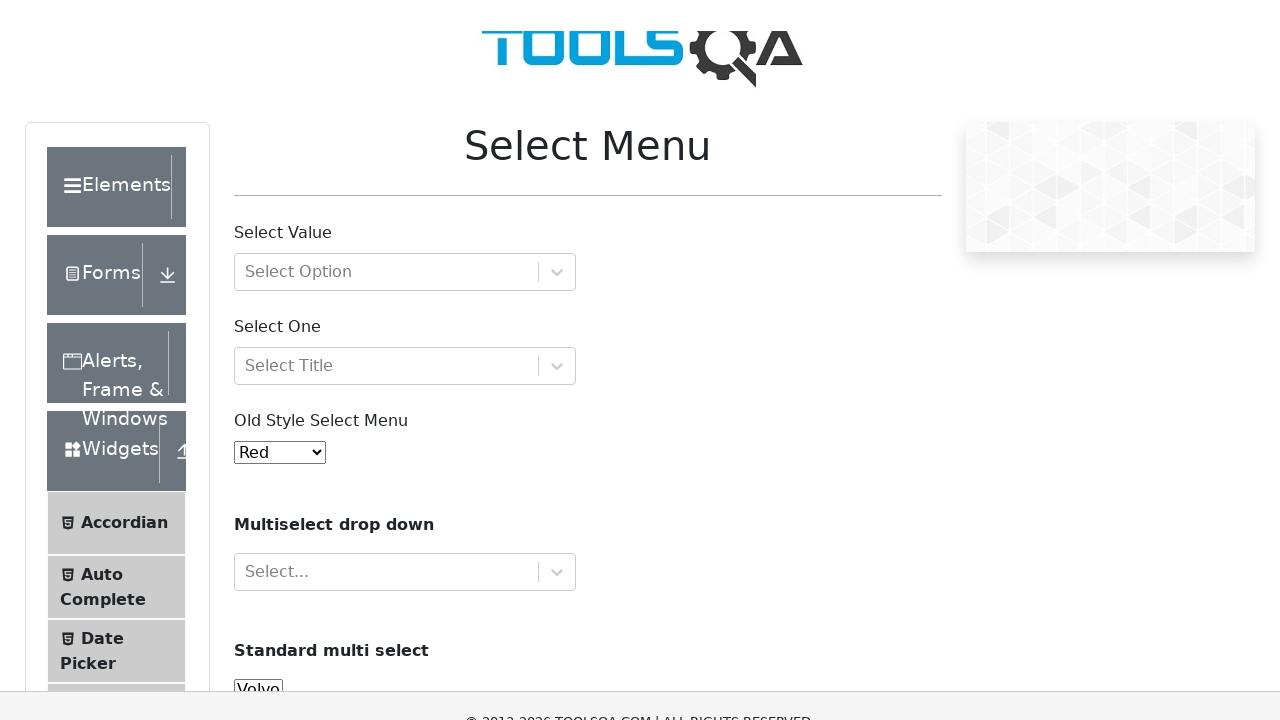

Multi-select dropdown element is now visible
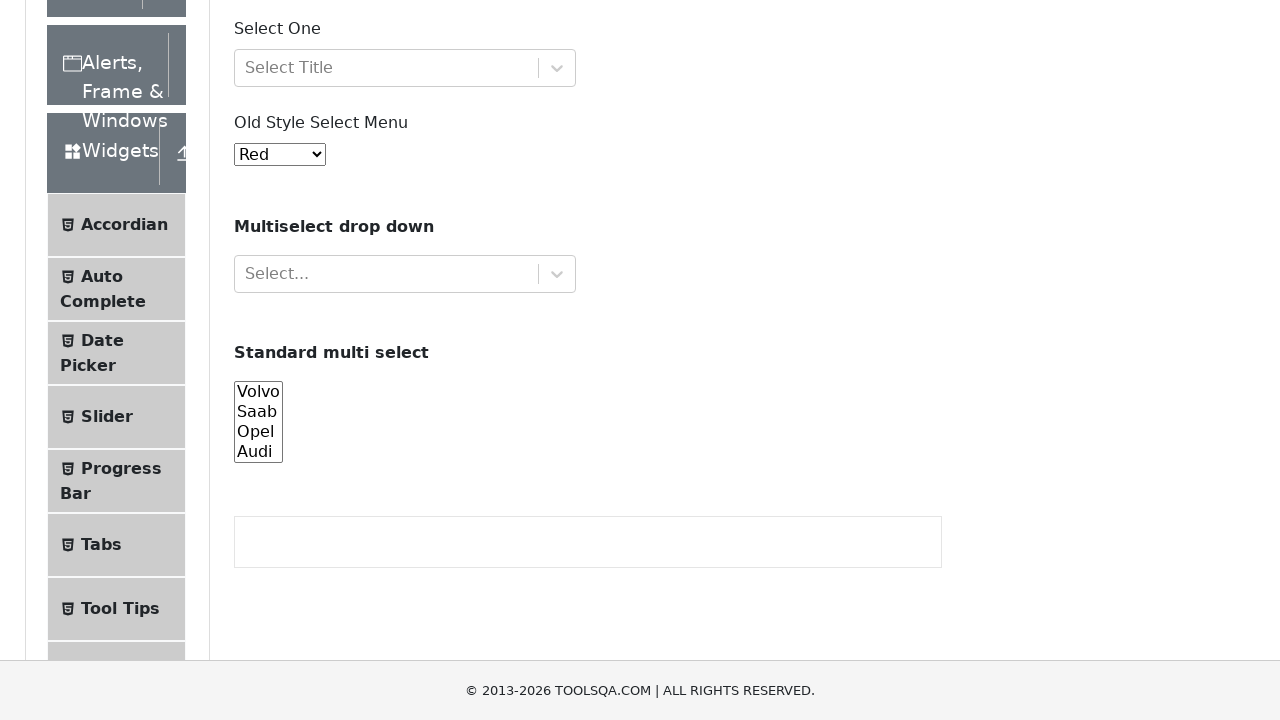

Selected 'Volvo' from the multi-select dropdown on #cars
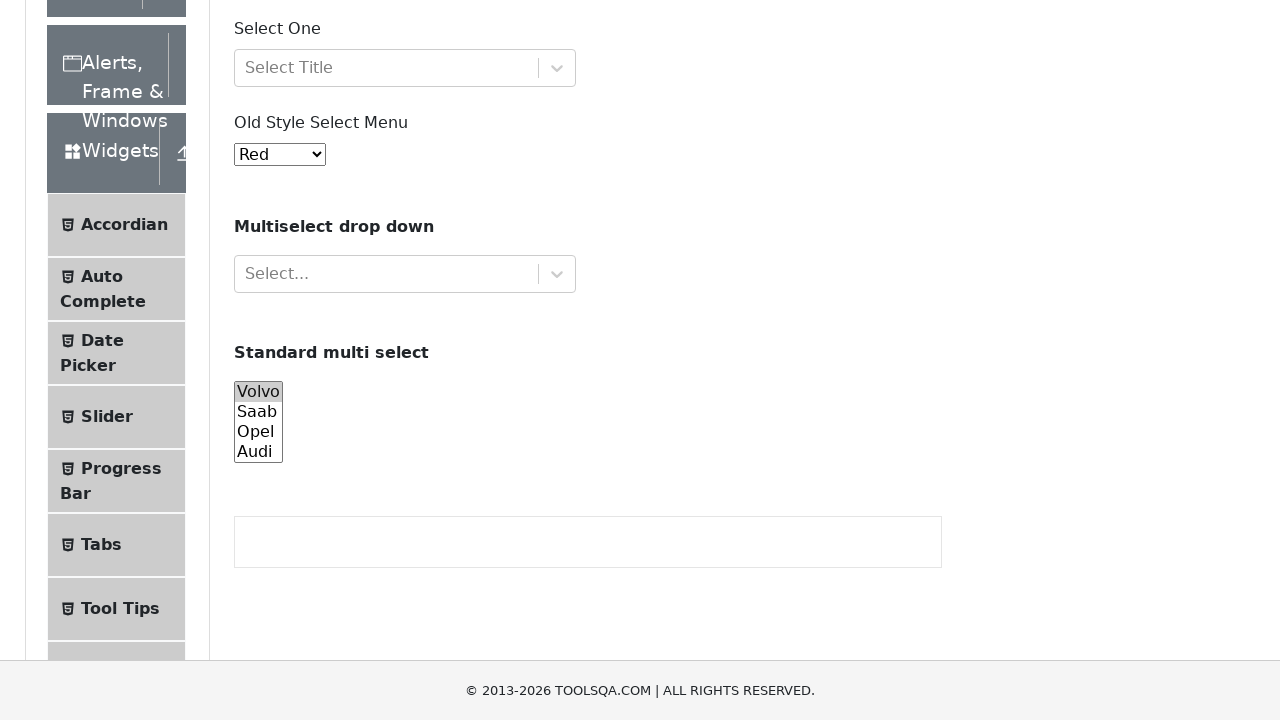

Selected both 'Volvo' and 'Audi' from the multi-select dropdown on #cars
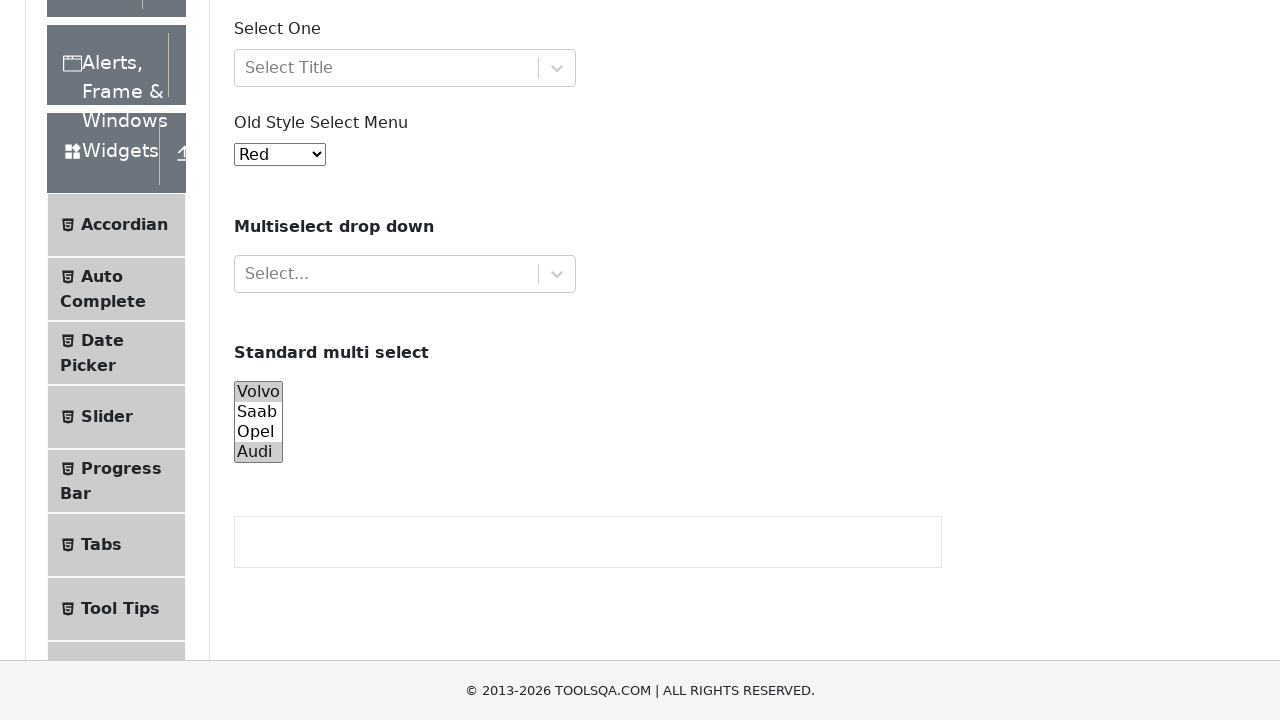

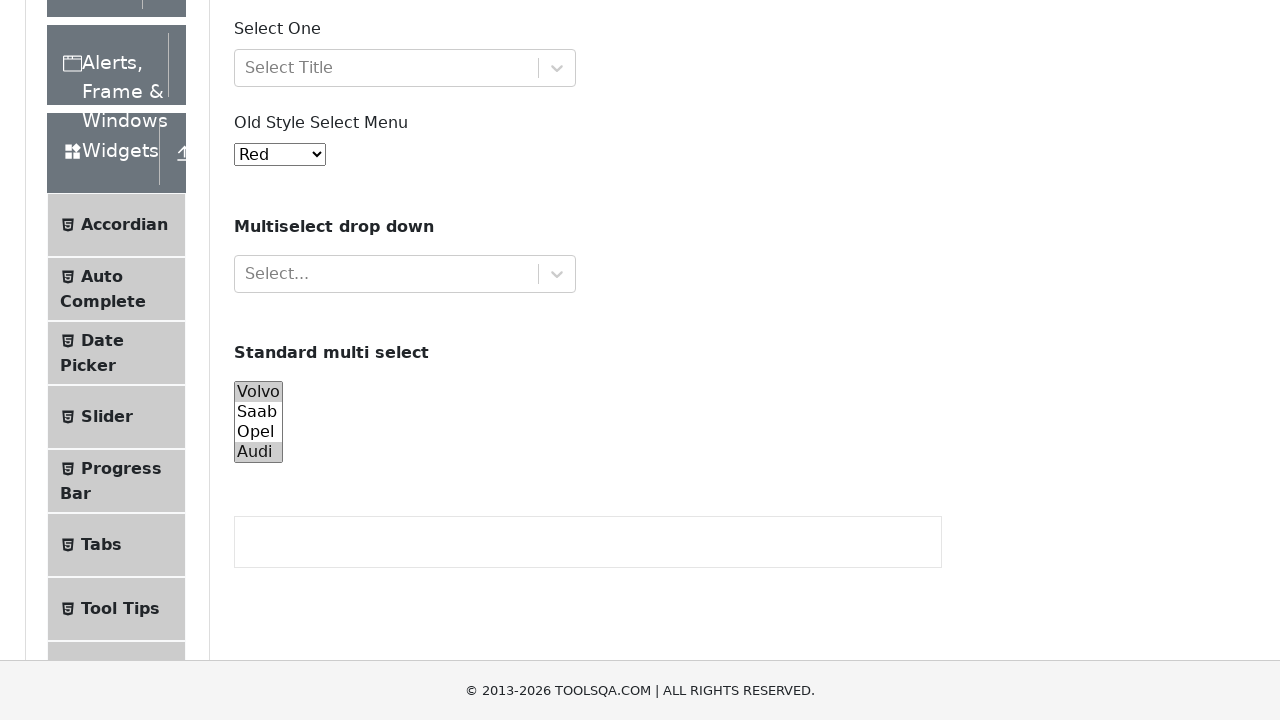